Simple navigation test that opens the WiseQuarter website and verifies it loads successfully

Starting URL: https://www.wisequarter.com

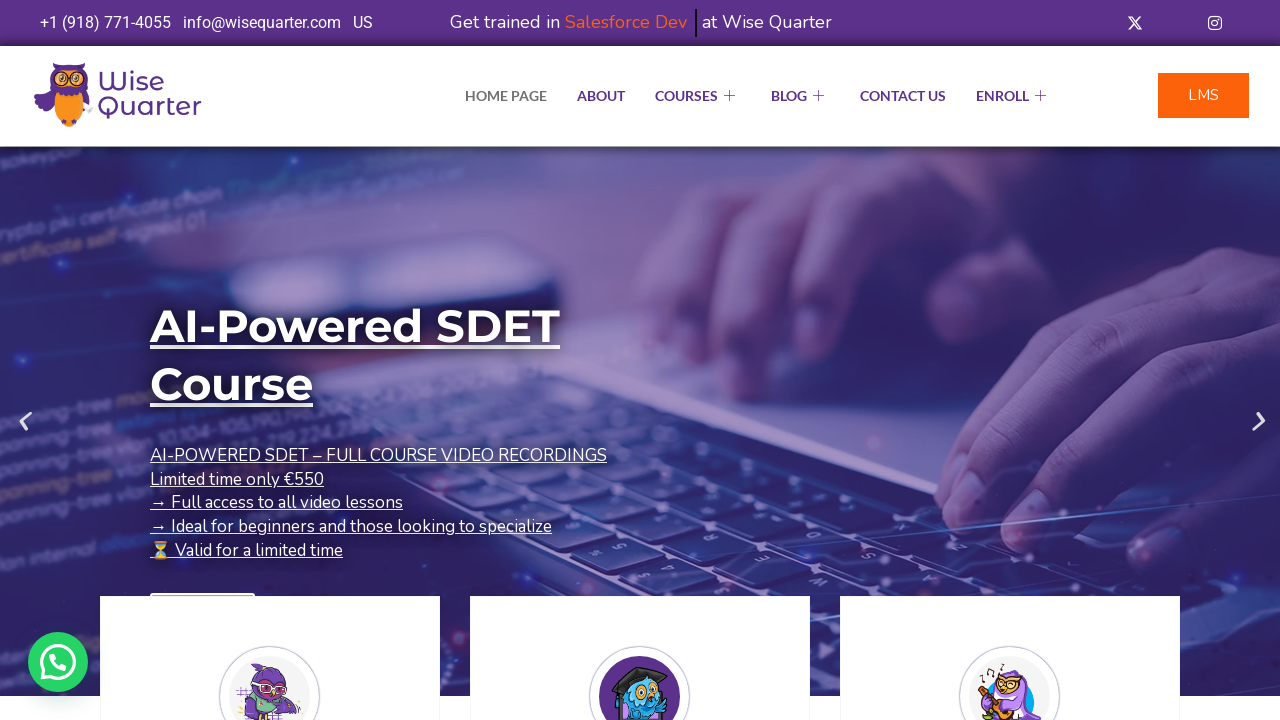

Waited for page DOM to fully load
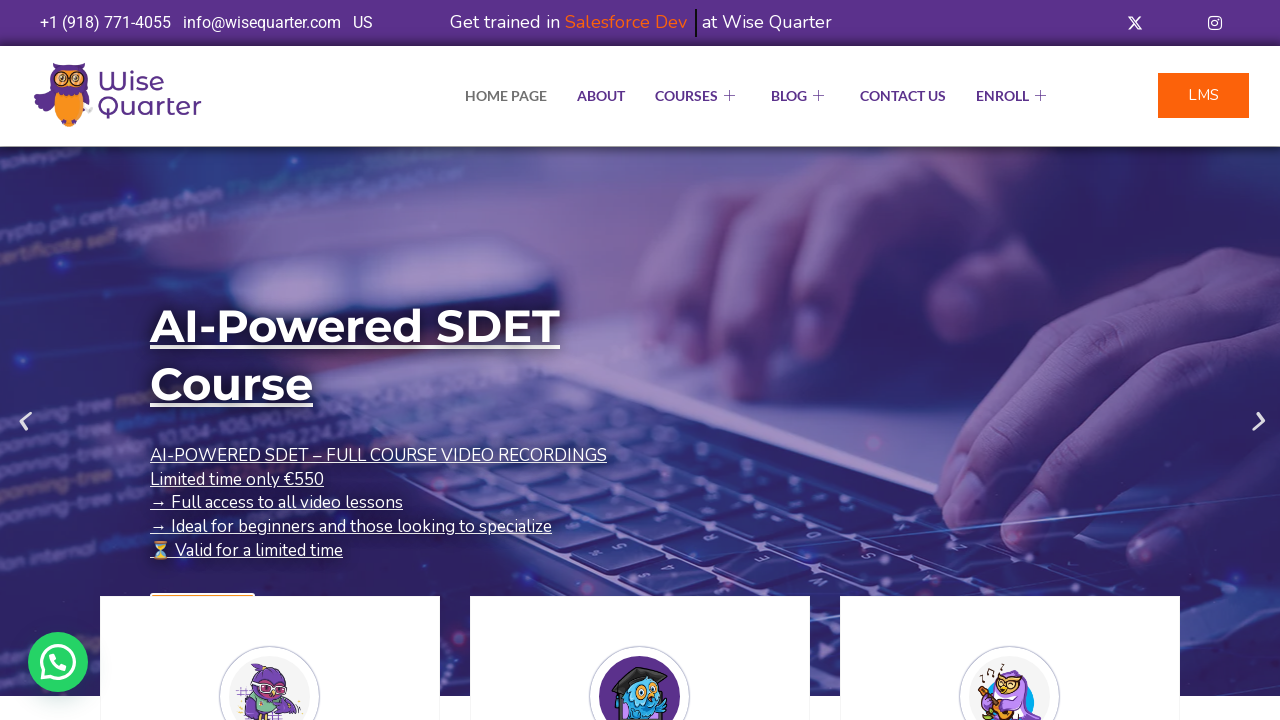

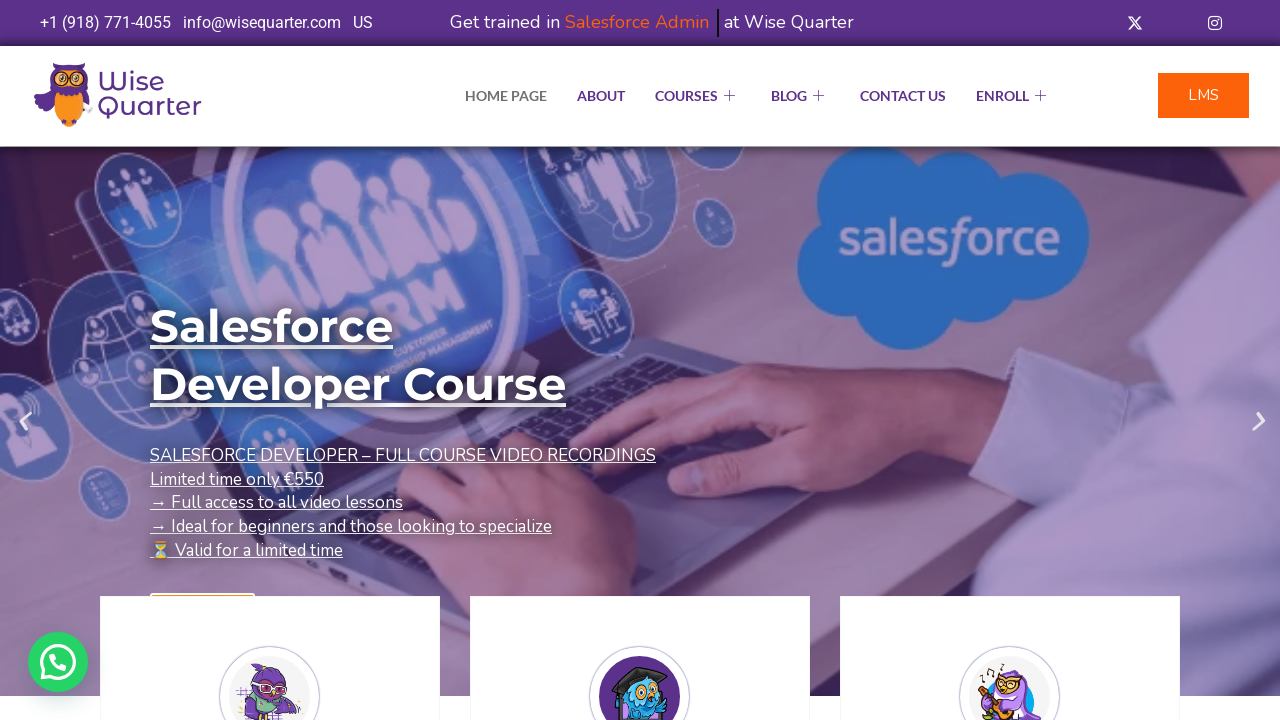